Navigates to an OpenCart login page and fills the email input field with a test email address

Starting URL: https://naveenautomationlabs.com/opencart/index.php?route=account/login

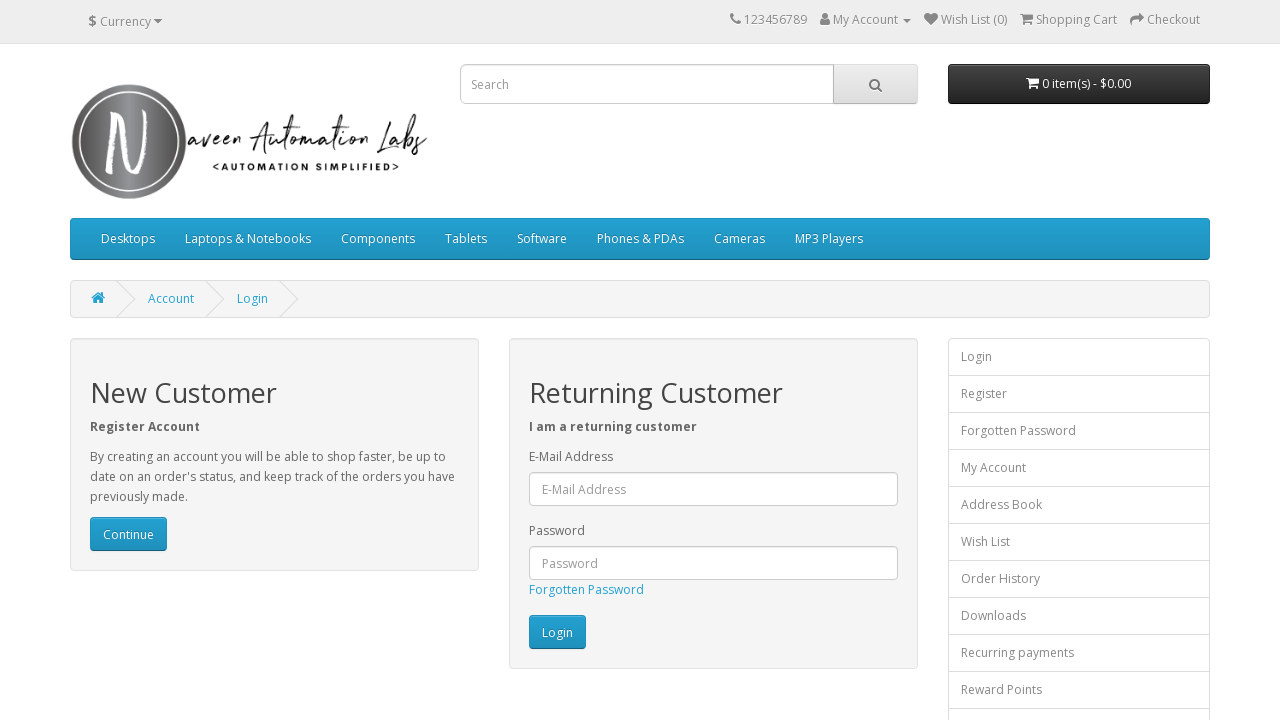

Navigated to OpenCart login page
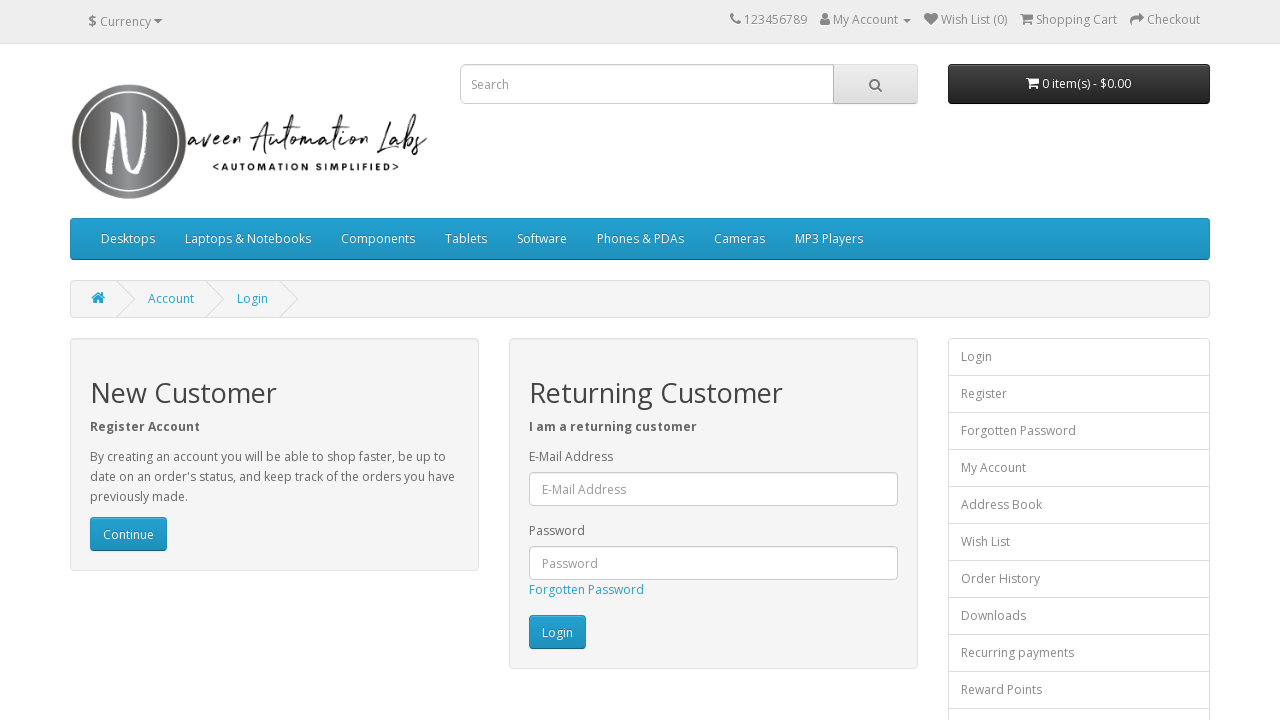

Filled email input field with test email address 'Testing@test.com' on #input-email
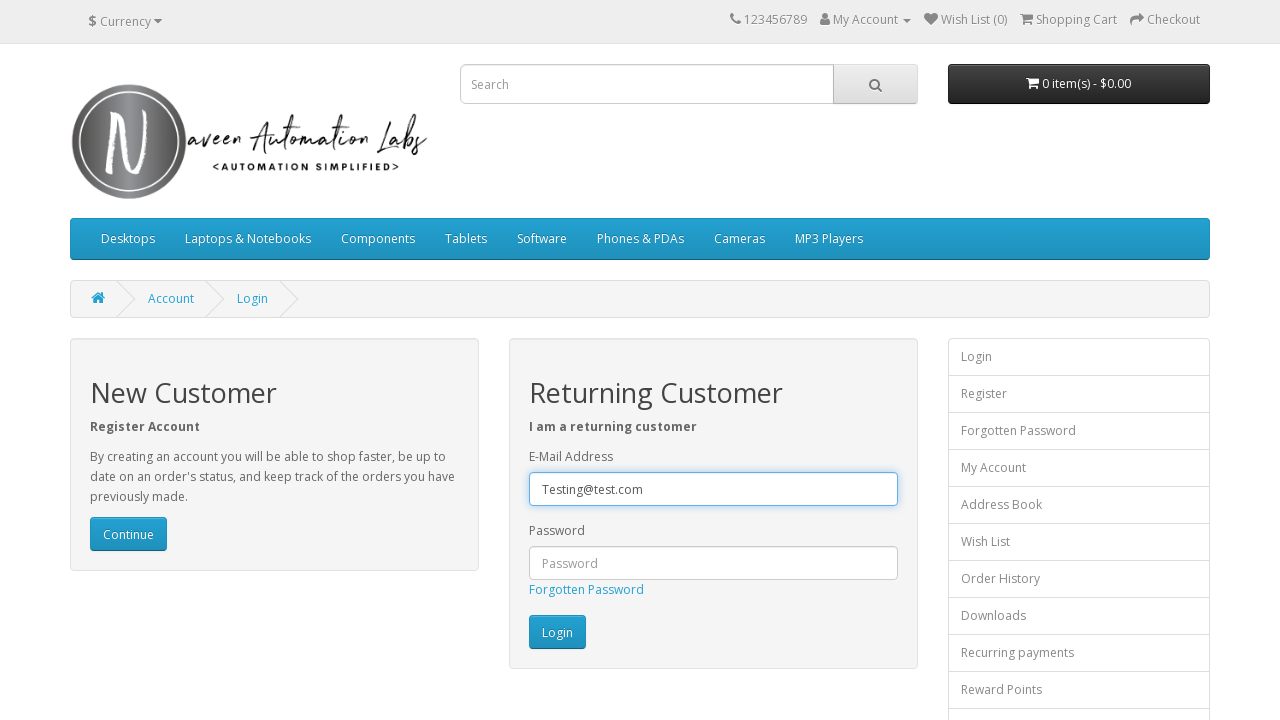

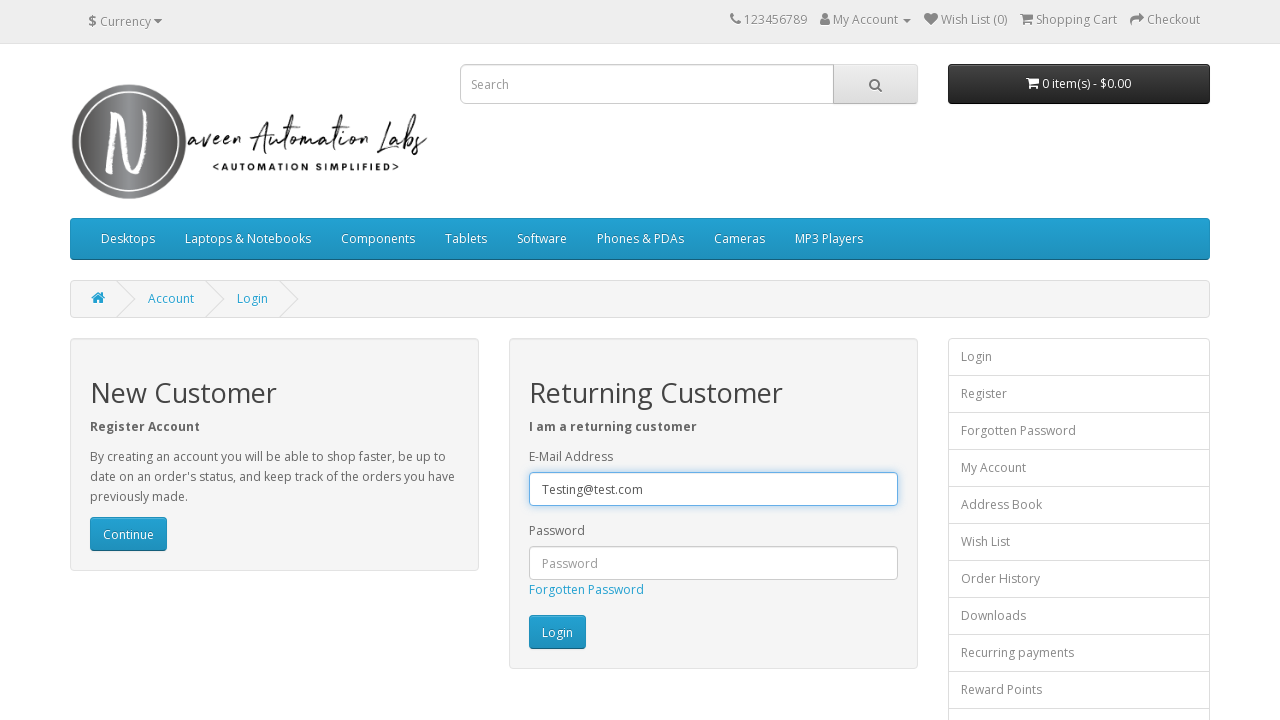